Tests right-click context menu functionality by performing a context click on a designated area, verifying the alert message, then clicking a link that opens in a new tab and verifying the content on the new page.

Starting URL: https://the-internet.herokuapp.com/context_menu

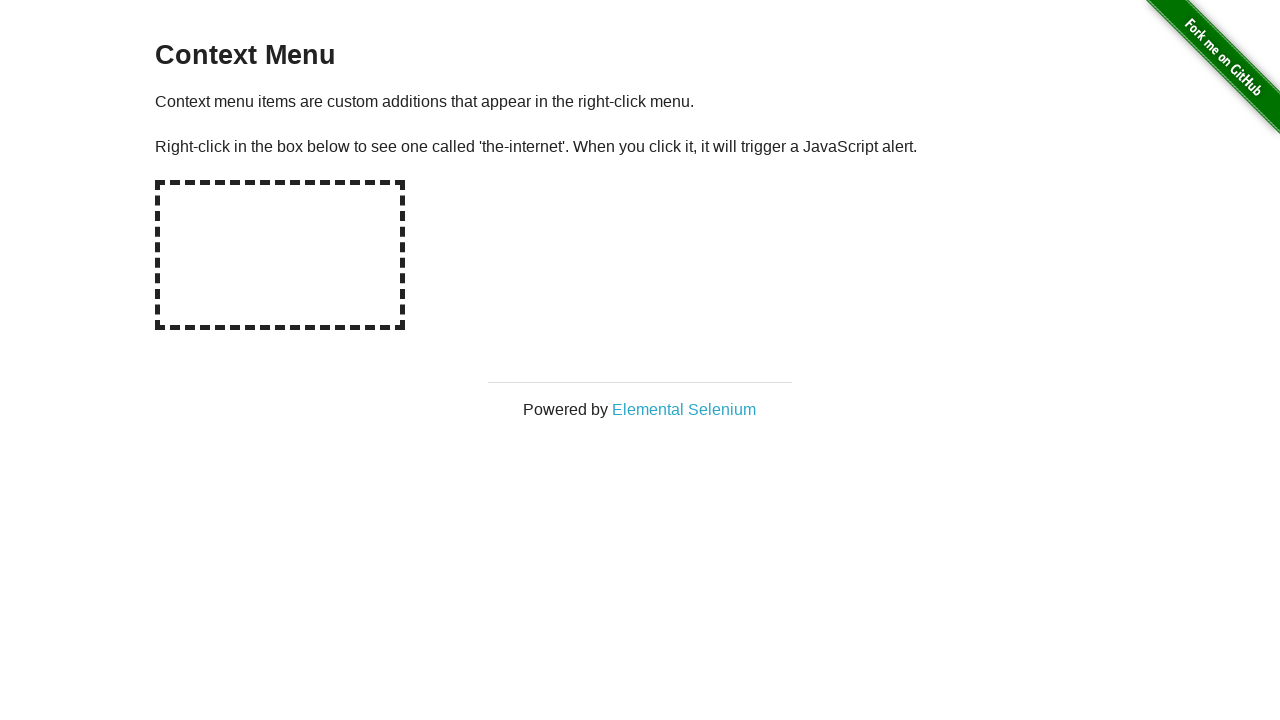

Right-clicked on hot-spot area to trigger context menu at (280, 255) on #hot-spot
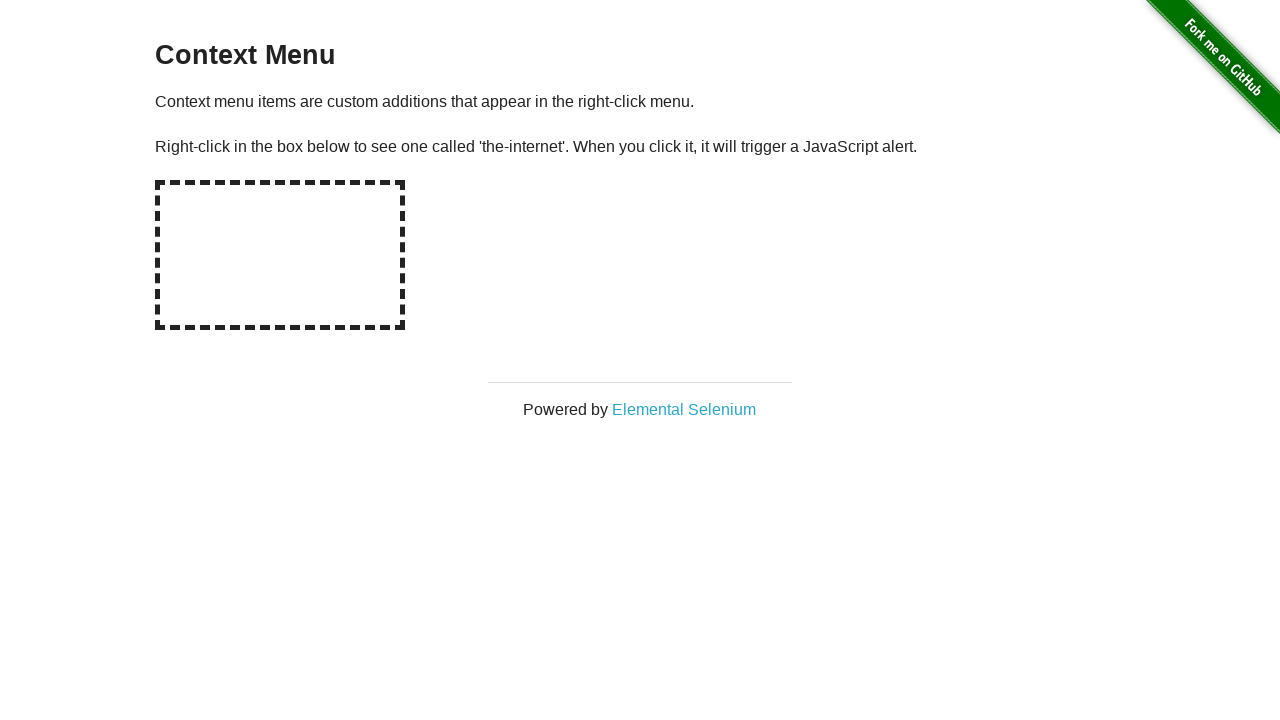

Right-clicked on hot-spot area again to trigger alert dialog at (280, 255) on #hot-spot
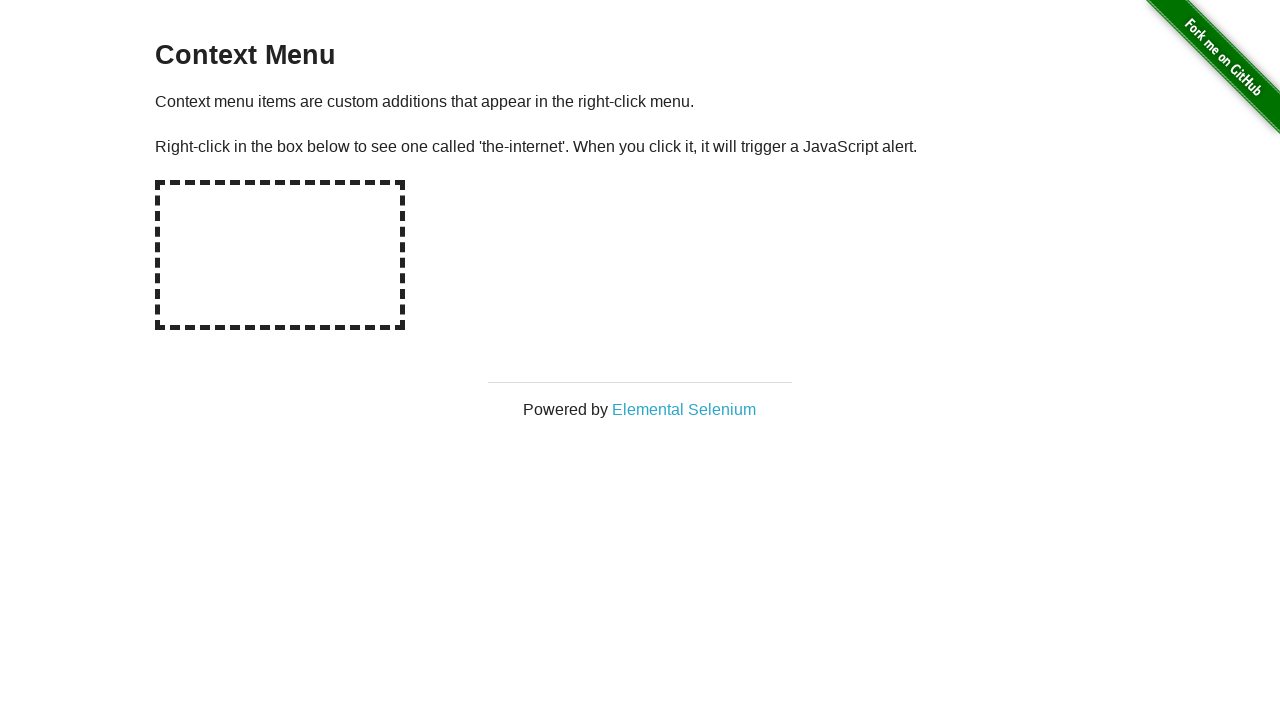

Waited for alert dialog to be processed
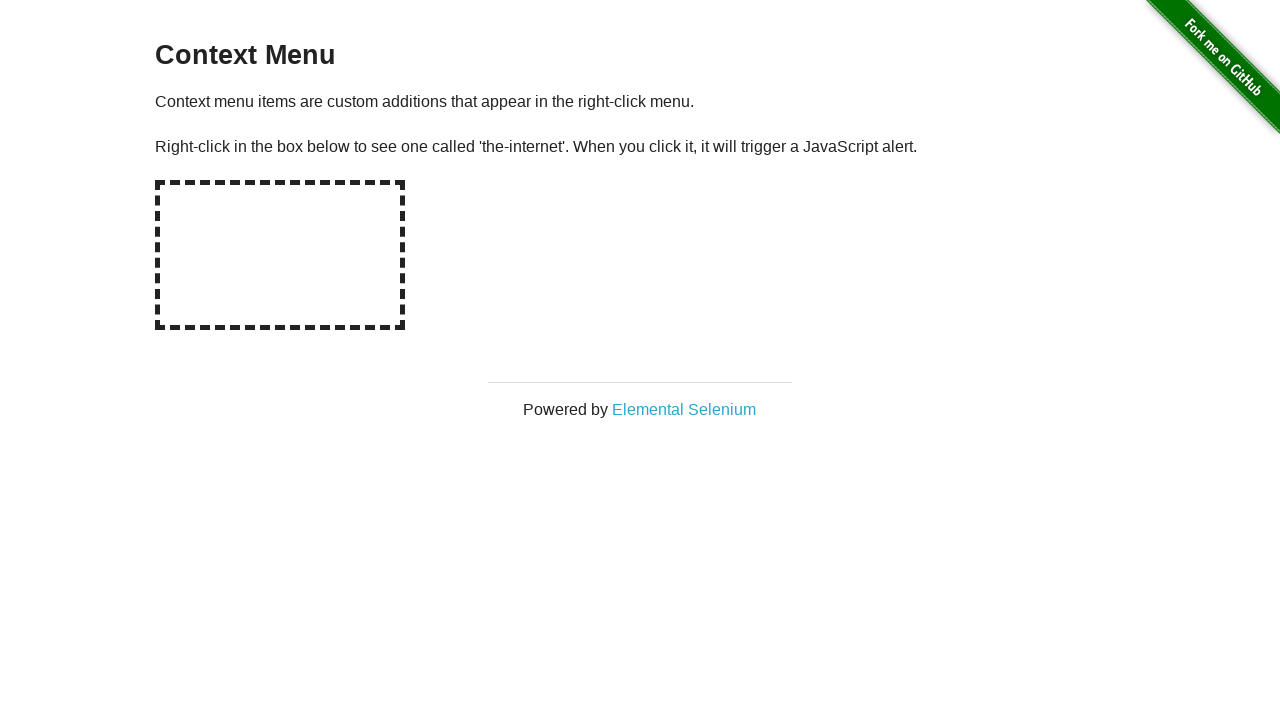

Clicked on 'Elemental Selenium' link which opens in new tab at (684, 409) on xpath=//*[text()='Elemental Selenium']
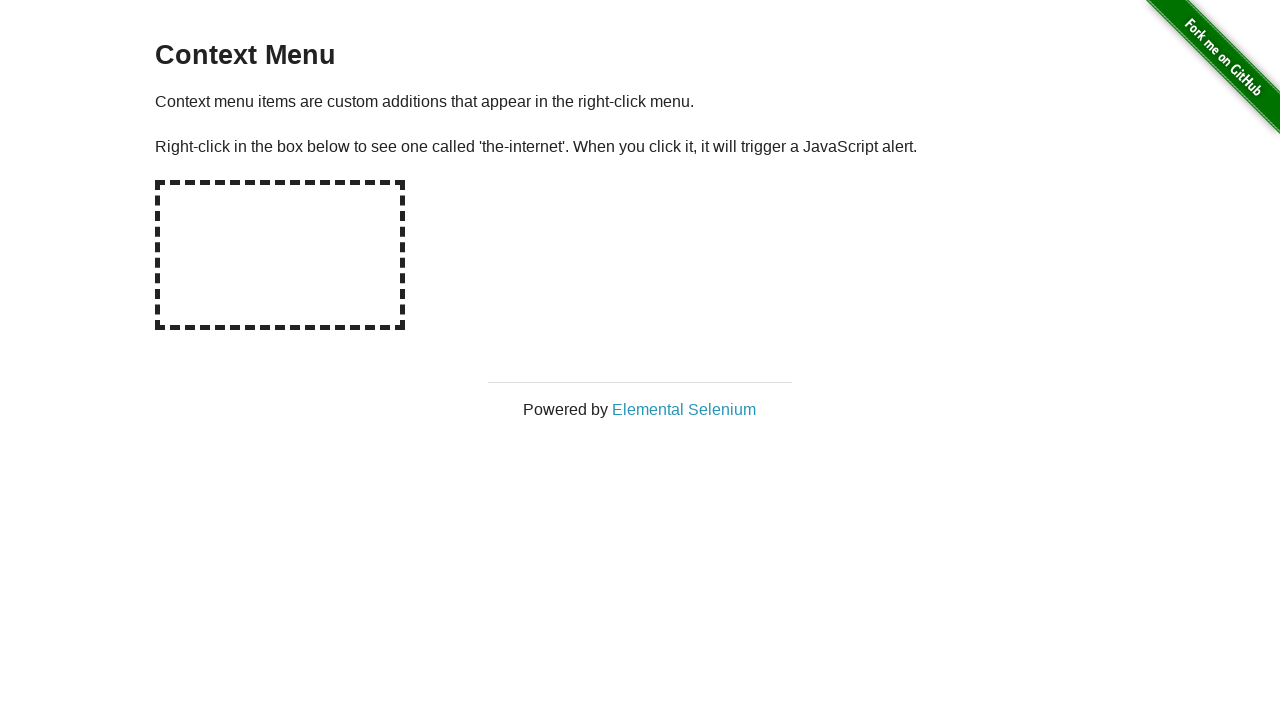

Switched to new page and waited for load state
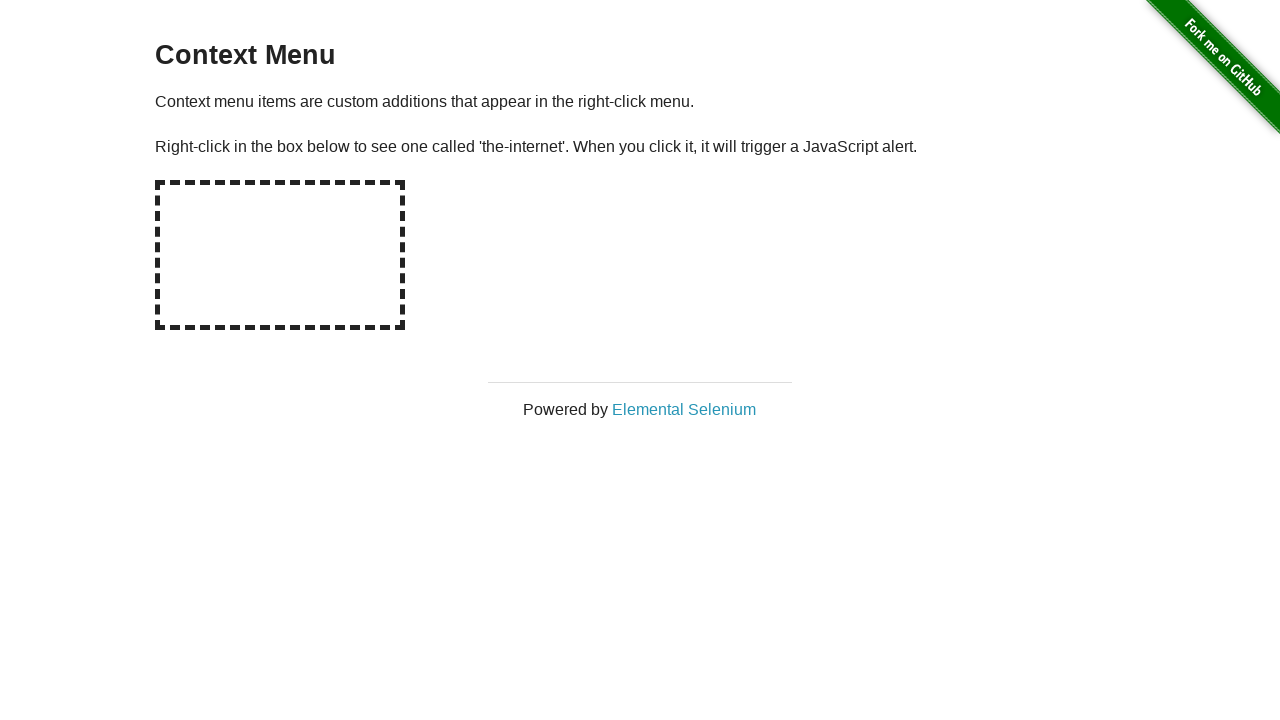

Verified h1 element is present on new page
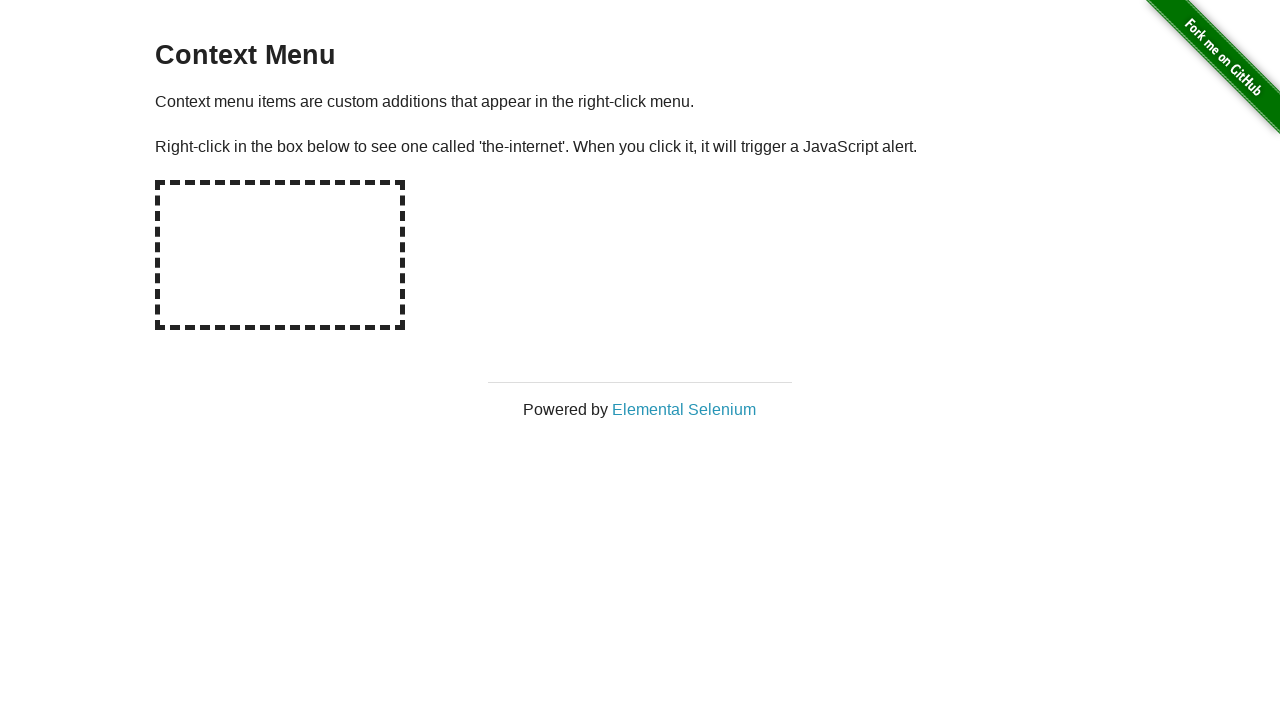

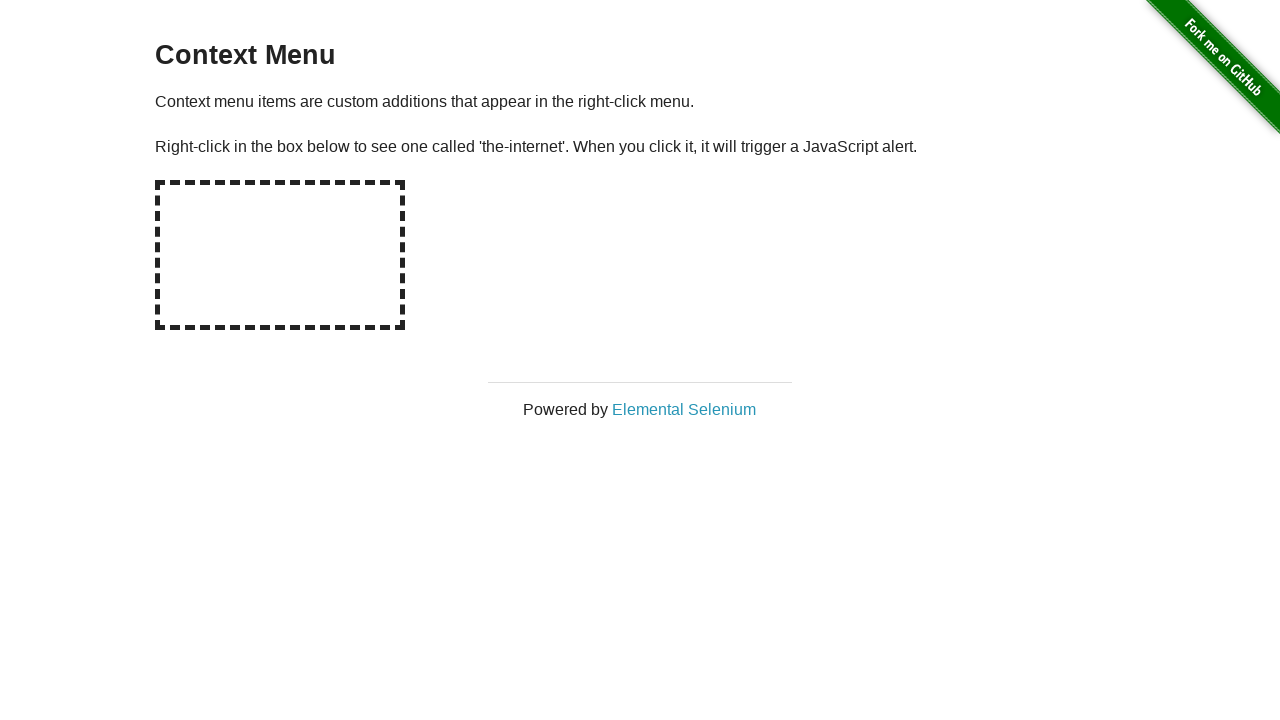